Tests jQuery UI draggable functionality by navigating to the draggable demo and performing a drag operation on the draggable element

Starting URL: https://jqueryui.com/

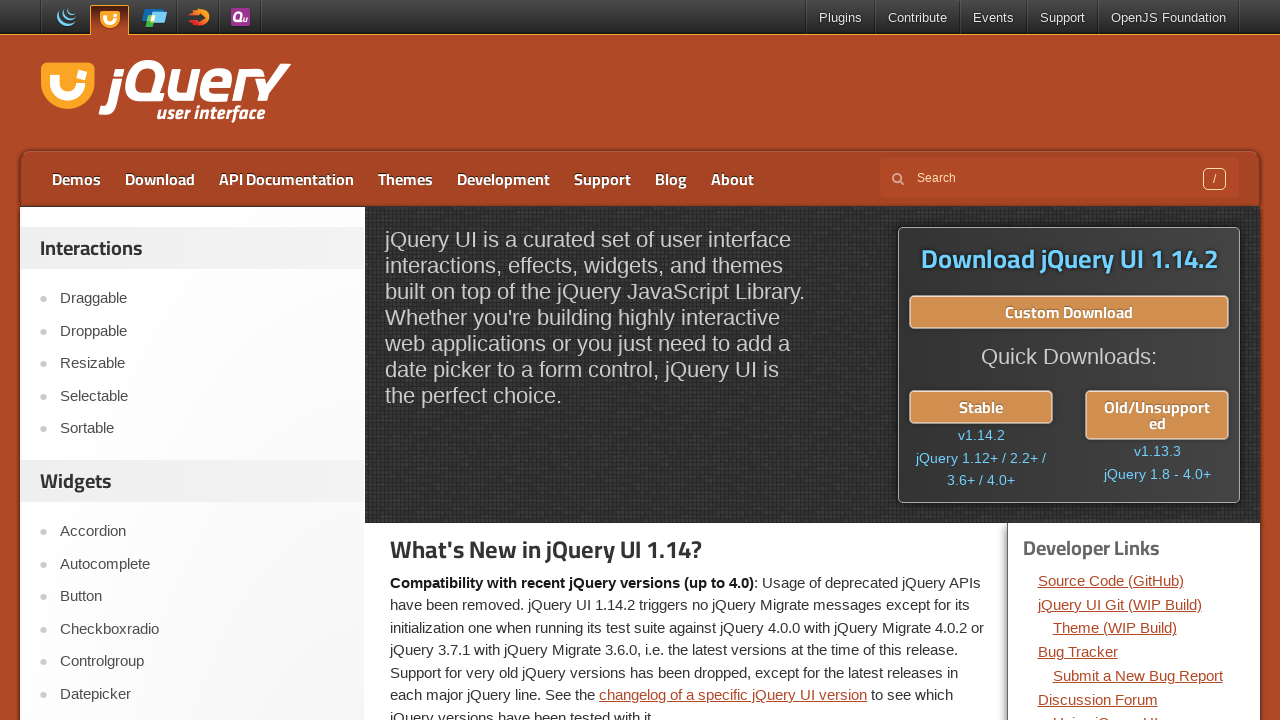

Clicked on the Draggable link to navigate to the demo page at (202, 299) on a:has-text('Draggable')
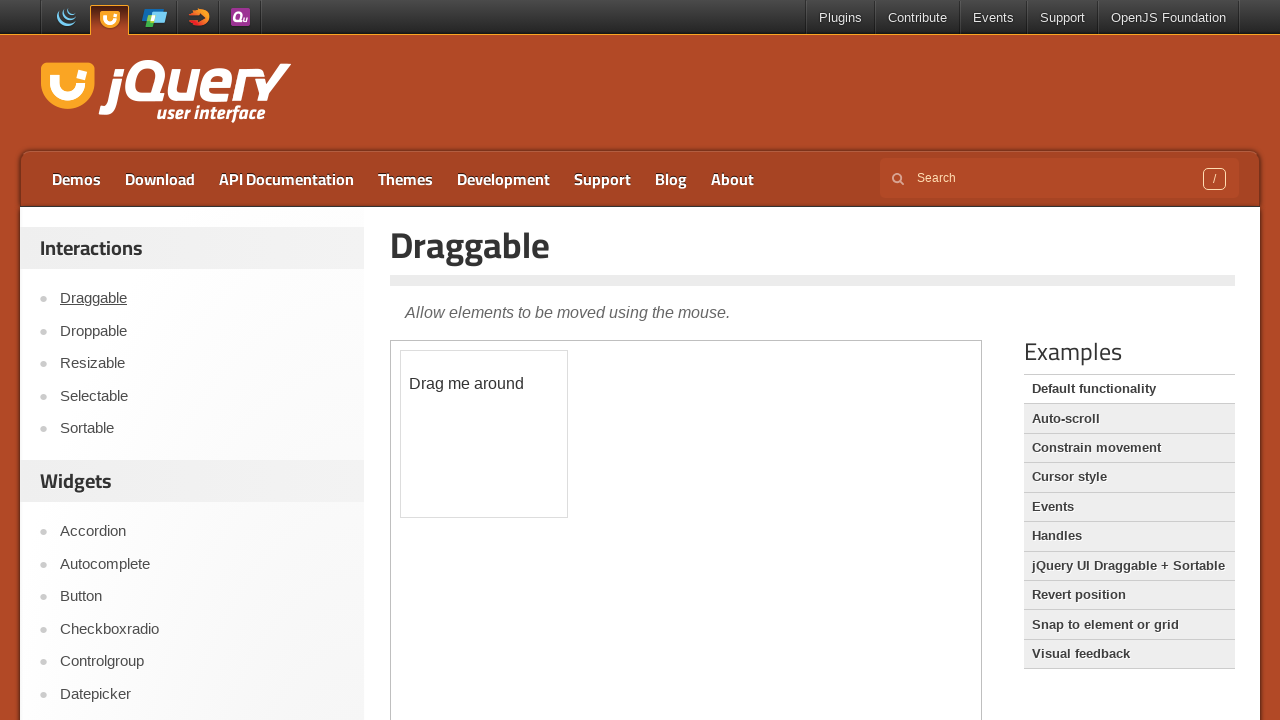

Located the demo iframe
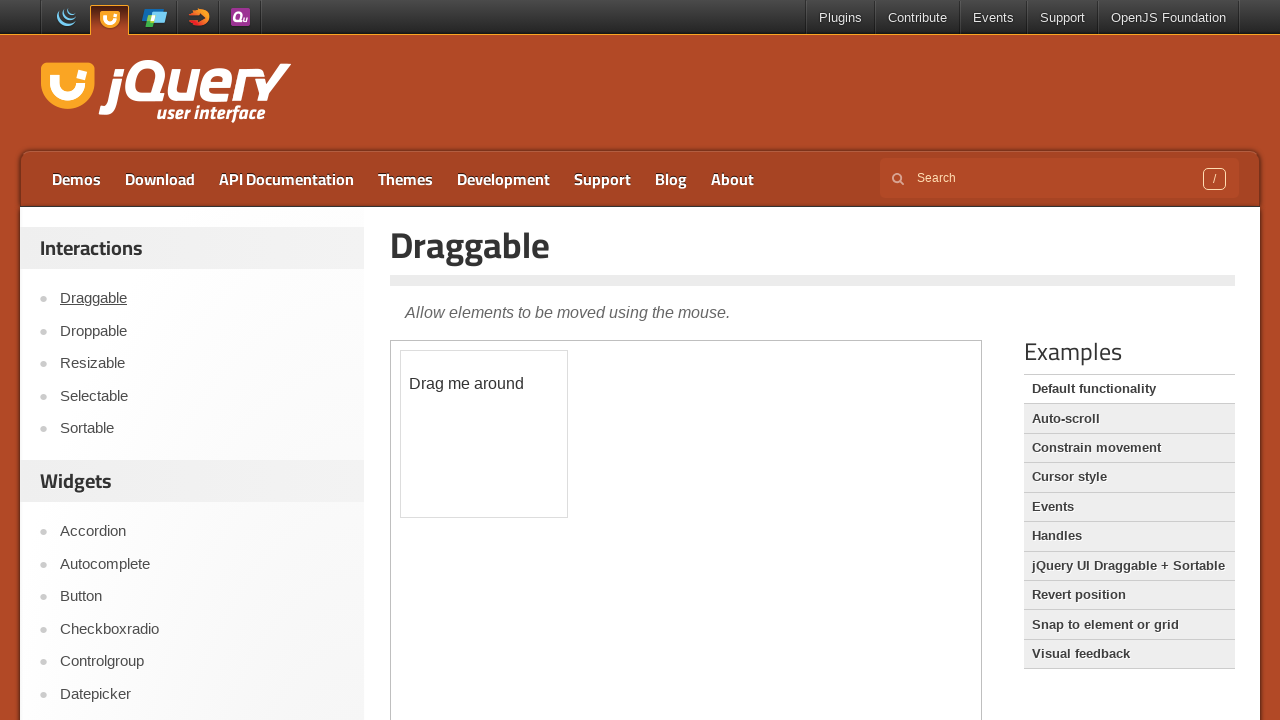

Located the draggable element
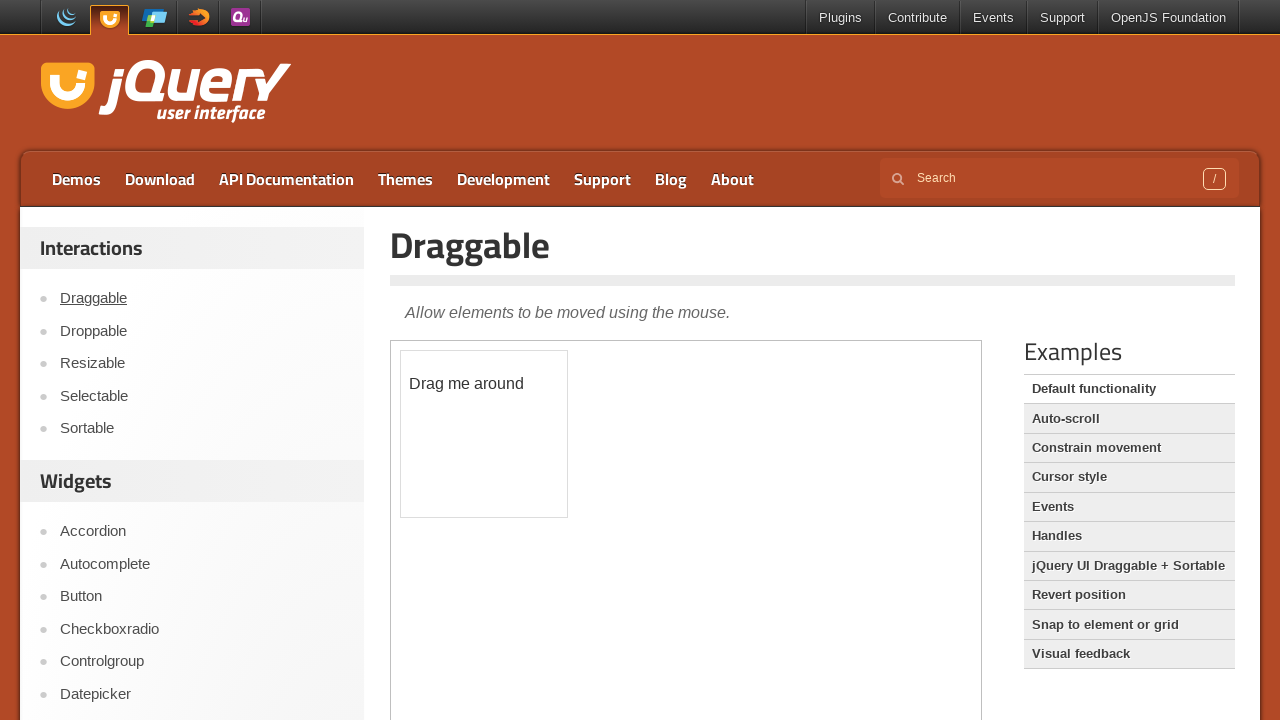

Performed drag operation on the draggable element to position (150, 100) at (551, 451)
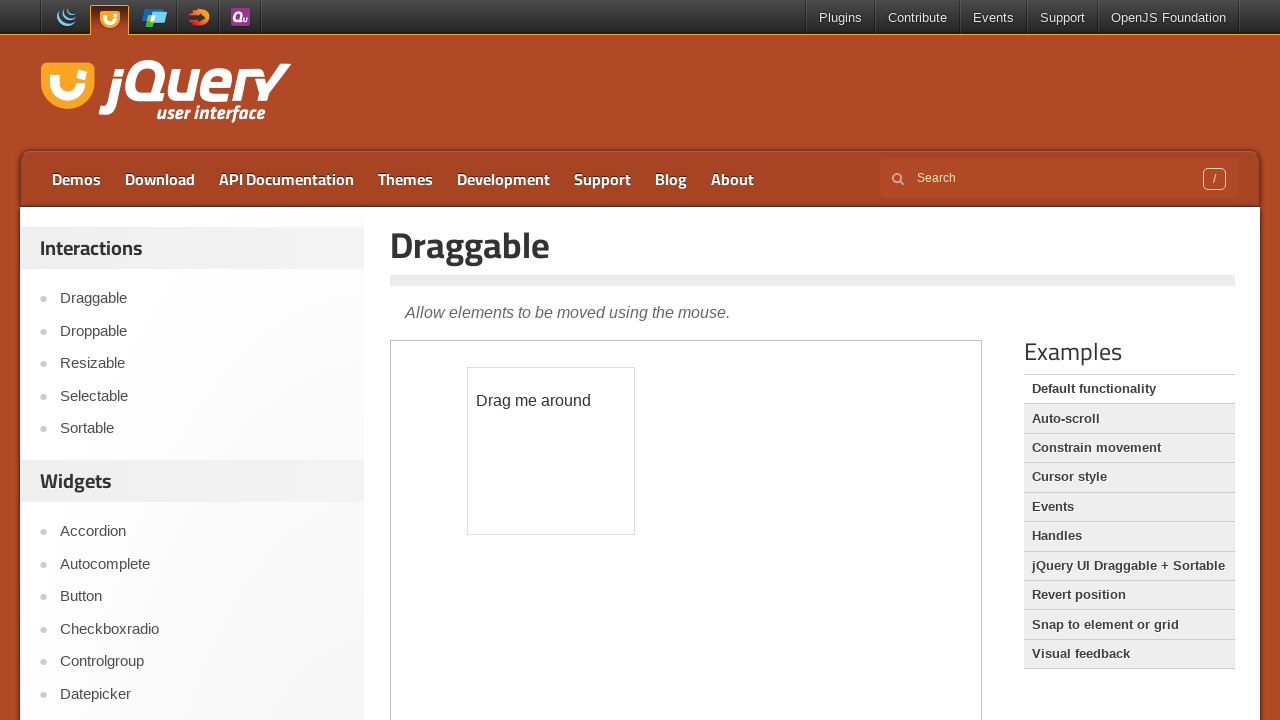

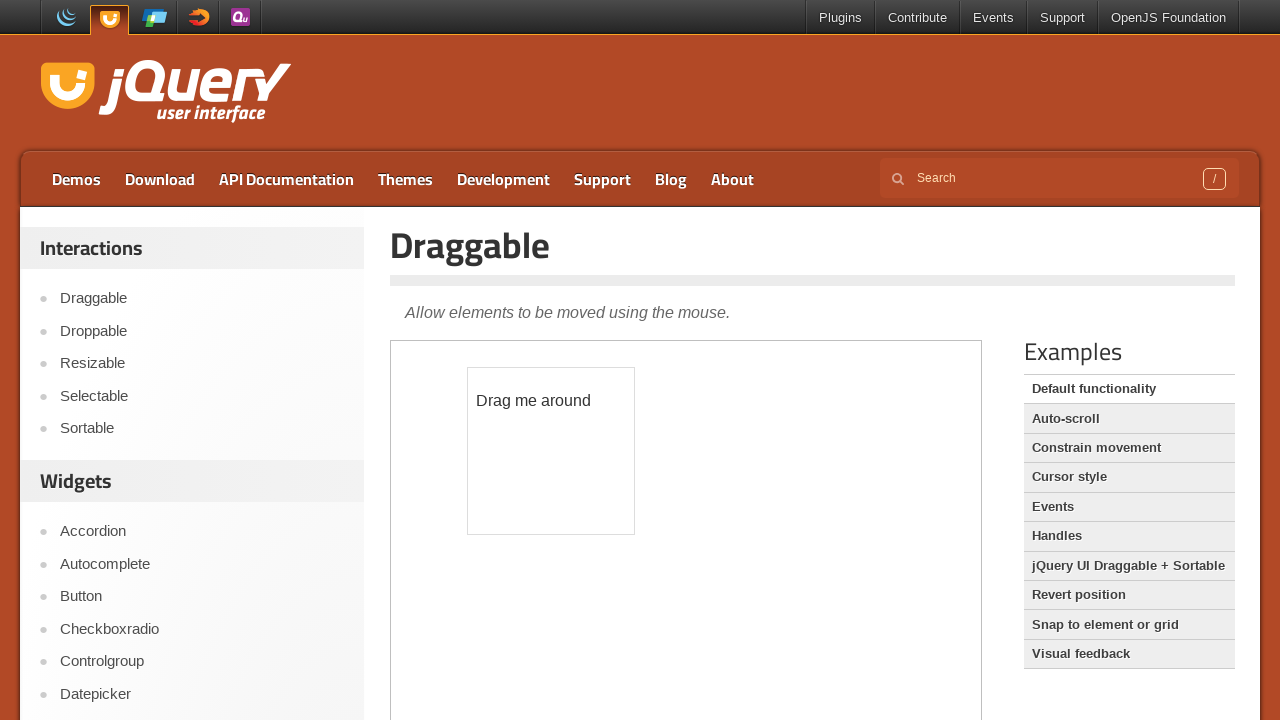